Tests finding an element by name attribute and retrieving its id and value attributes from a button

Starting URL: https://kristinek.github.io/site/examples/locators

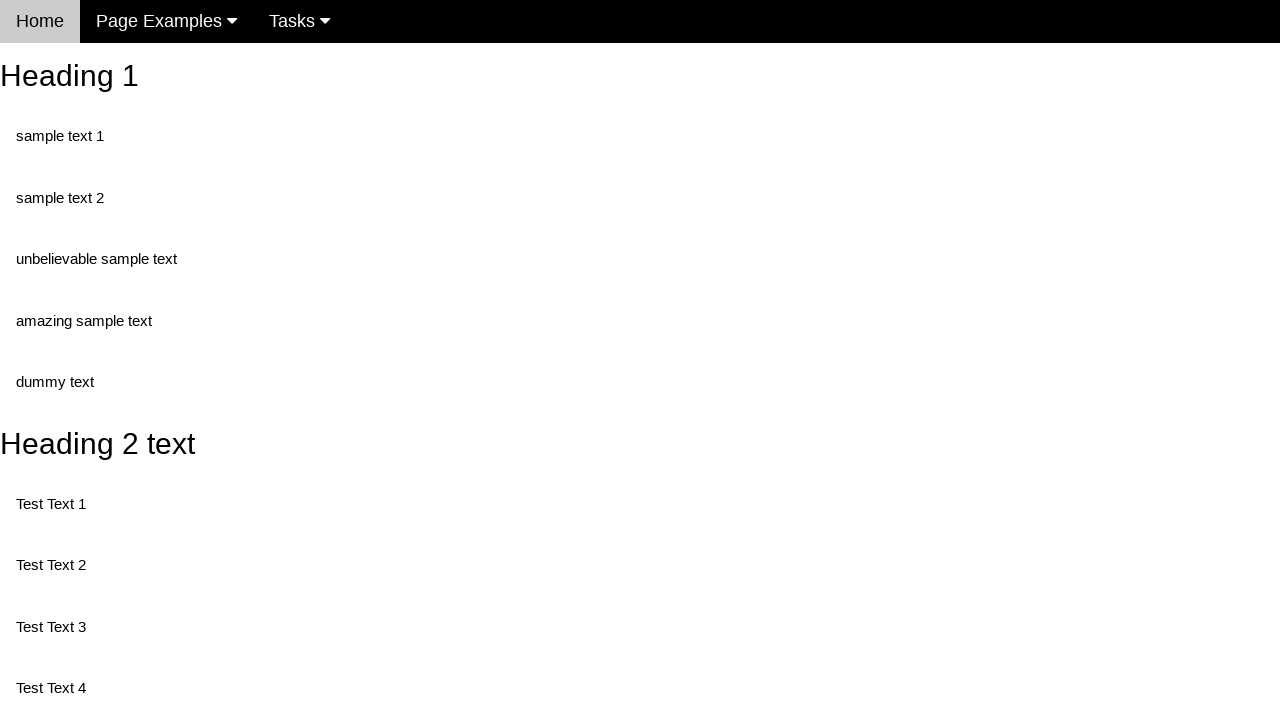

Navigated to locators example page
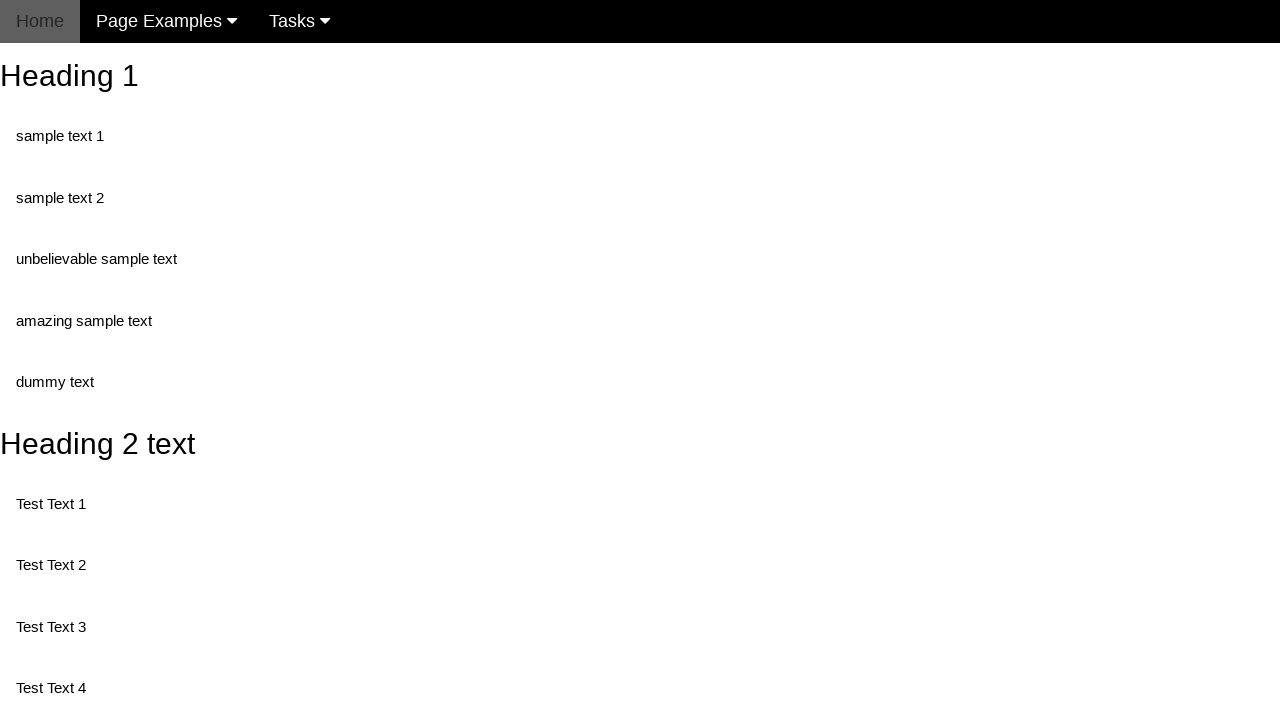

Located element by name attribute 'randomButton2'
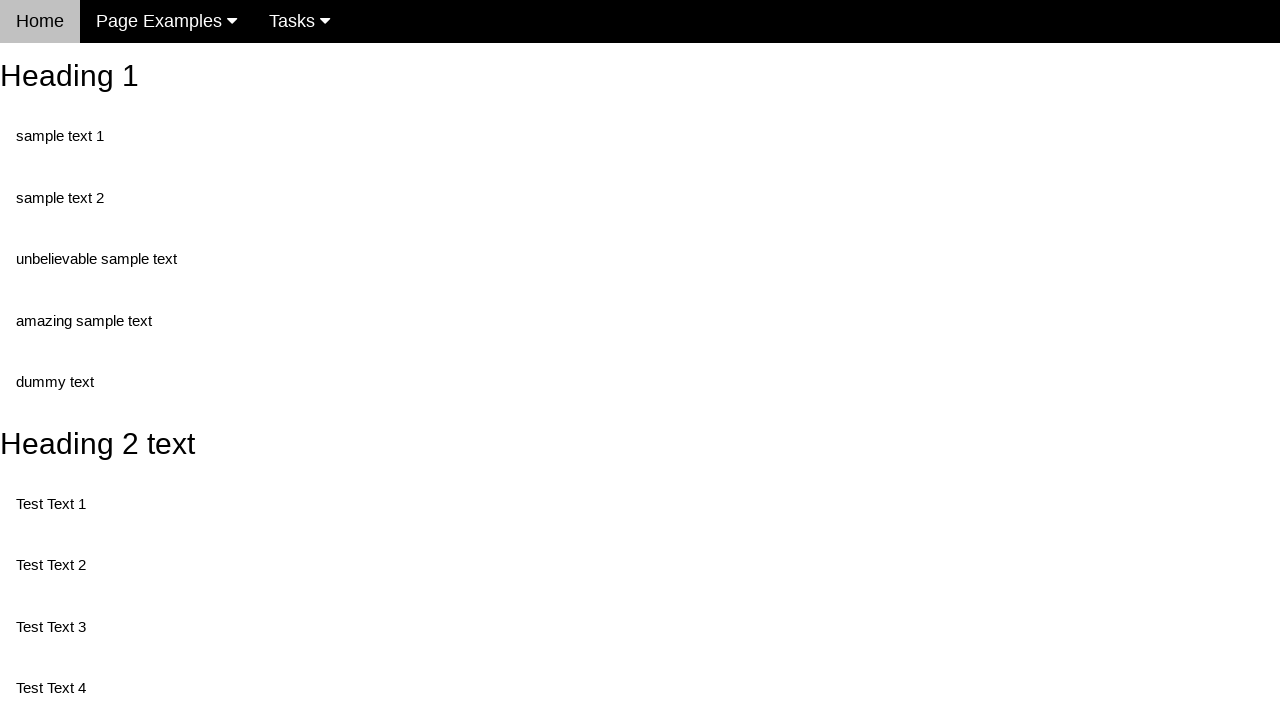

Retrieved id attribute from button element
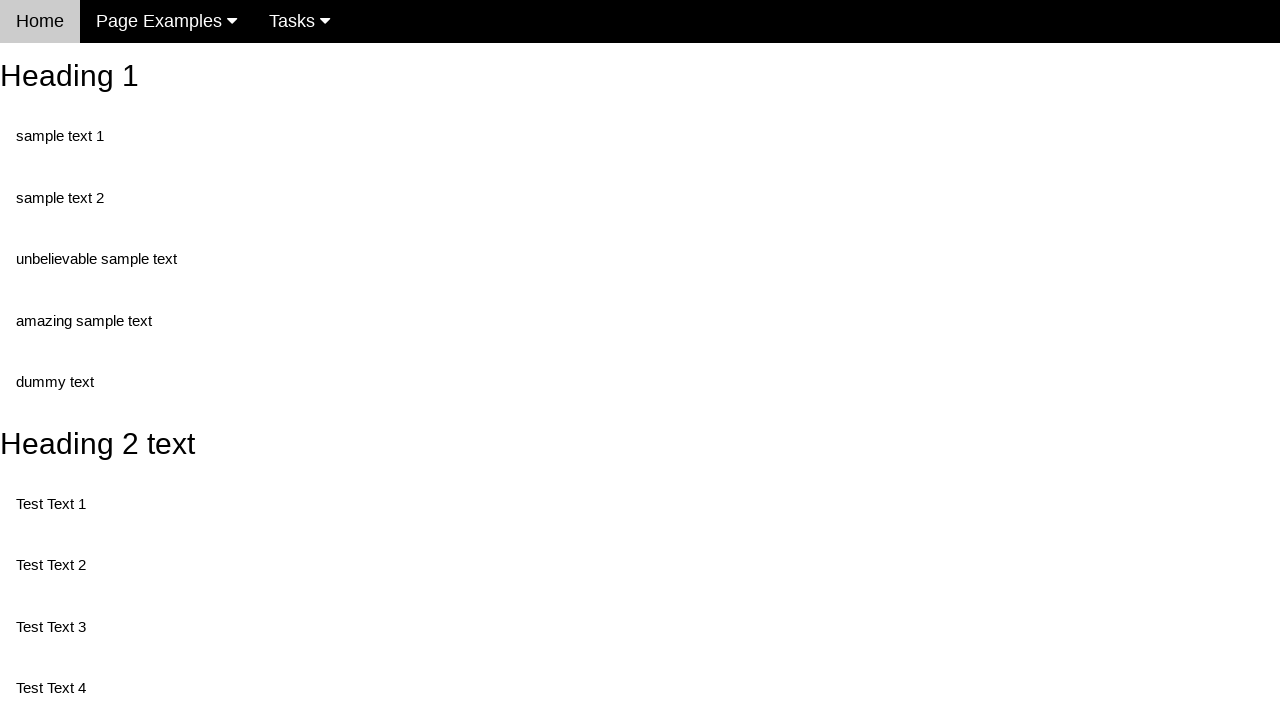

Retrieved value attribute from button element
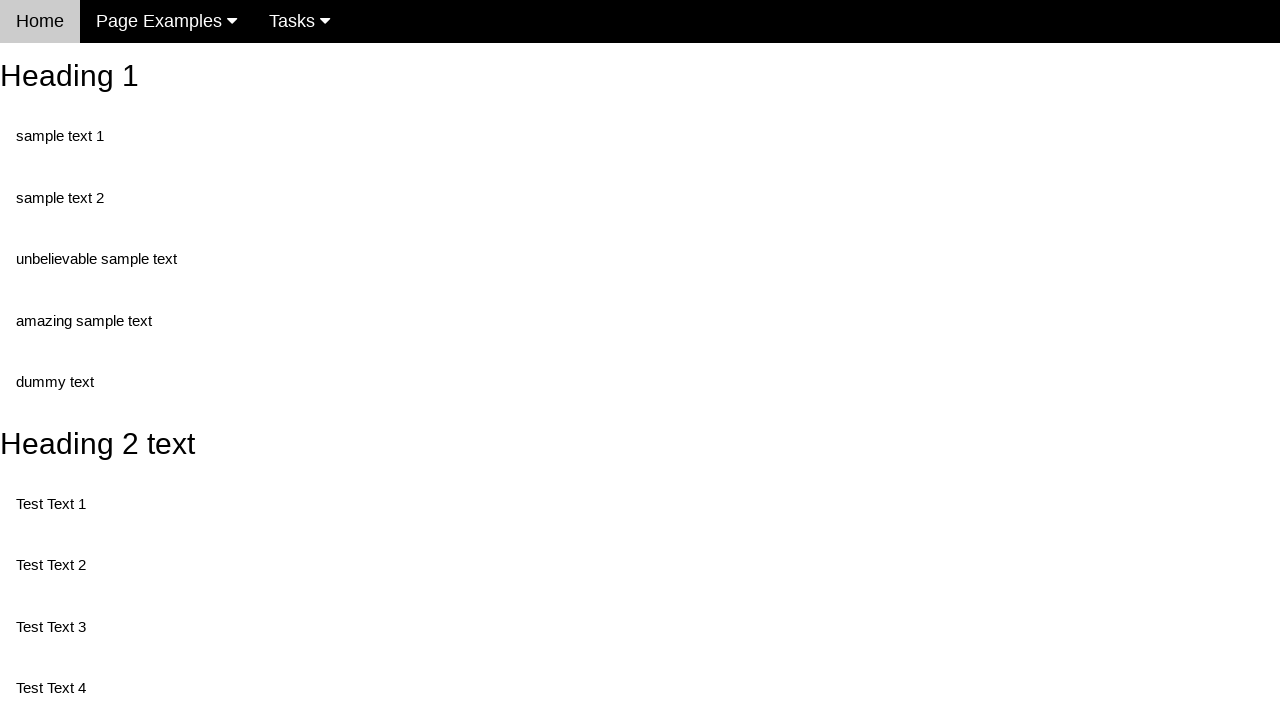

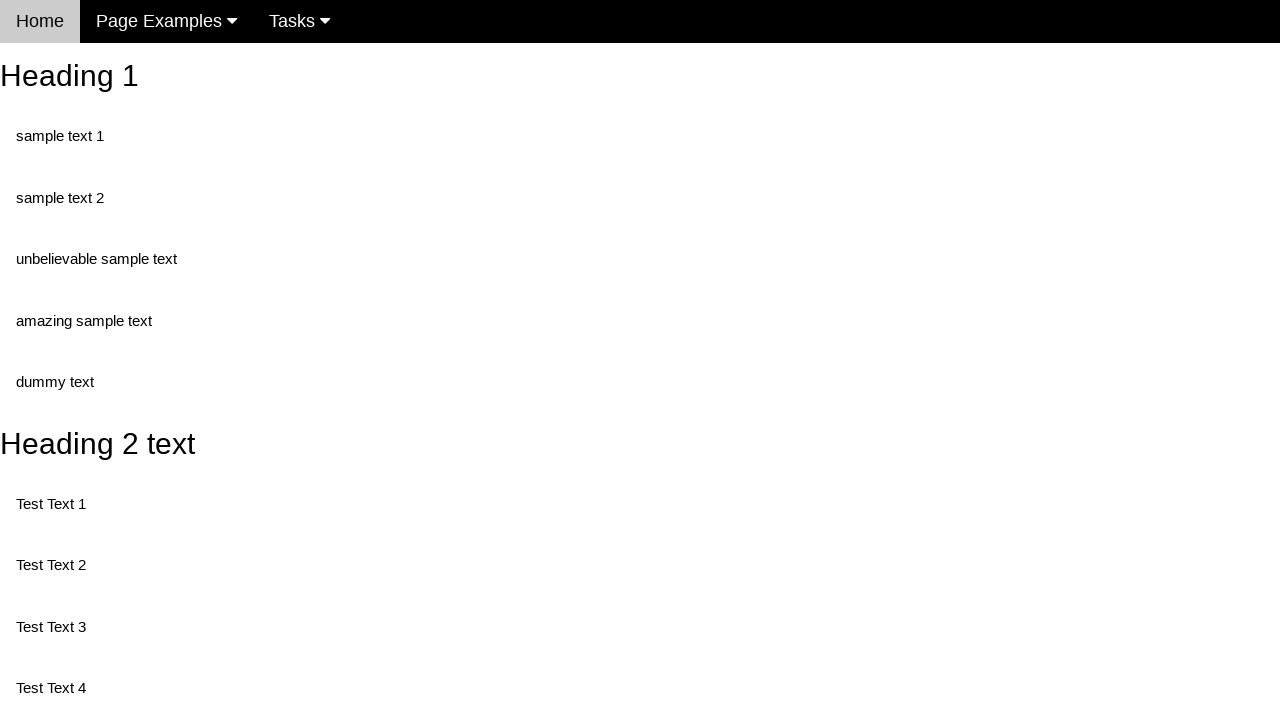